Tests the Finviz stock screener by navigating to the Screener page and applying multiple filters including market cap, average volume, relative volume, float, and current volume to screen for high-risk stocks.

Starting URL: https://finviz.com

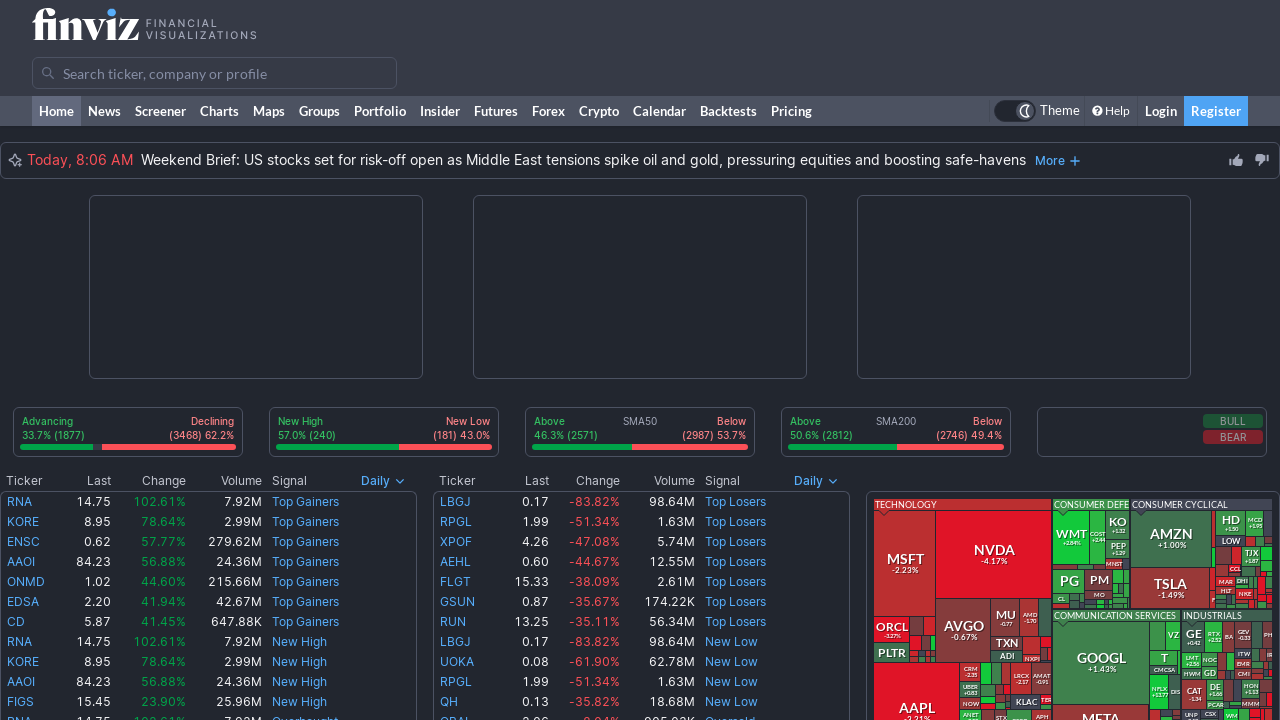

Verified page URL matches finviz domain
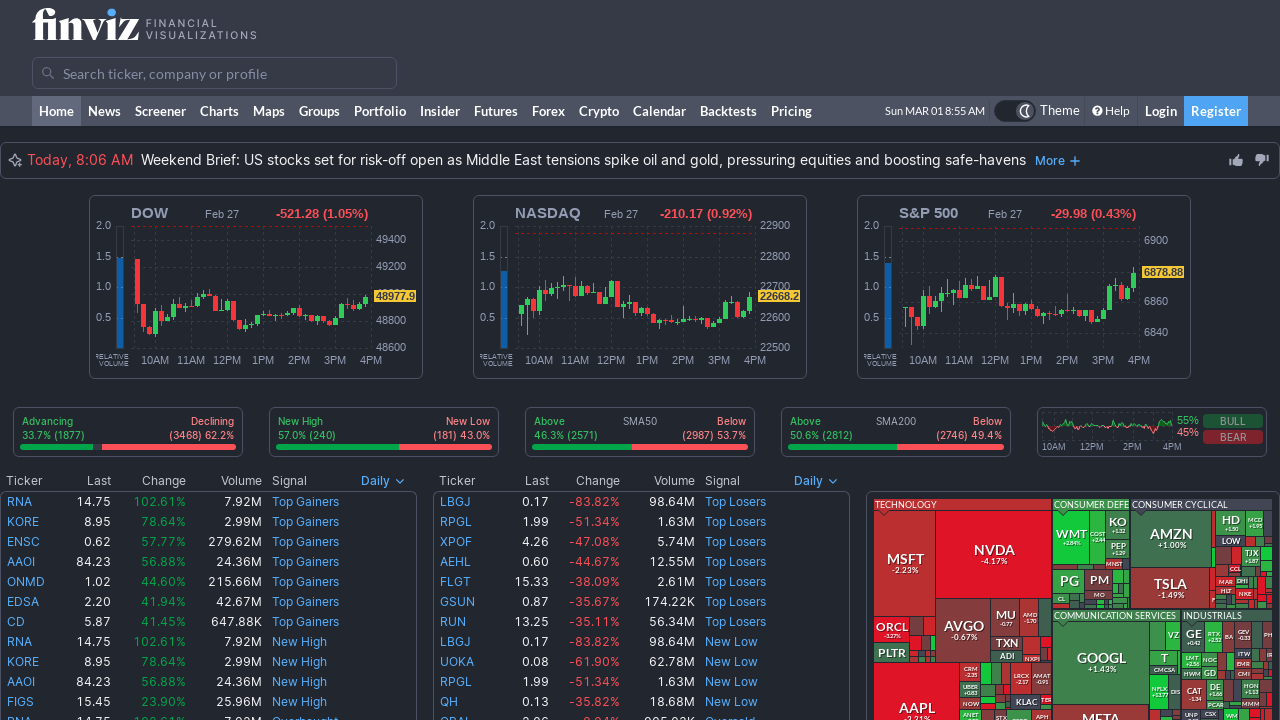

Clicked on Screener link to navigate to stock screener page at (160, 111) on internal:role=link[name="Screener"i]
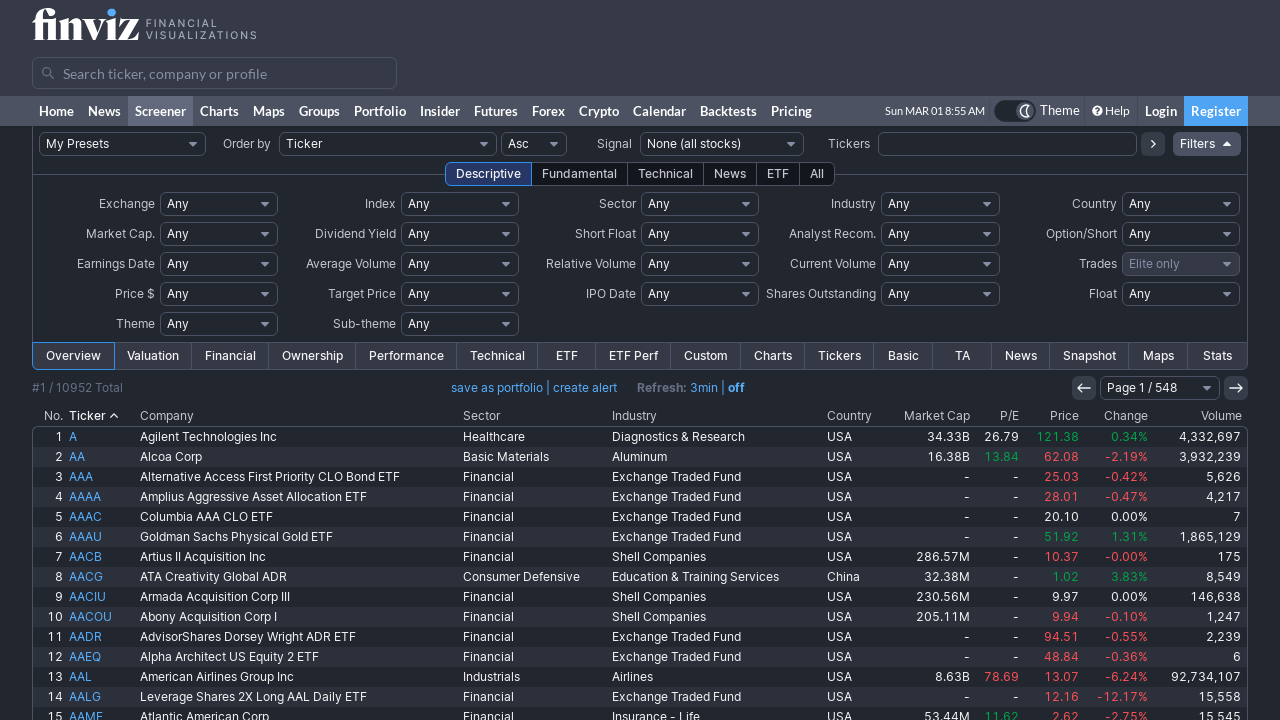

Selected Large market cap filter ($10bln to $200bln) on #fs_cap
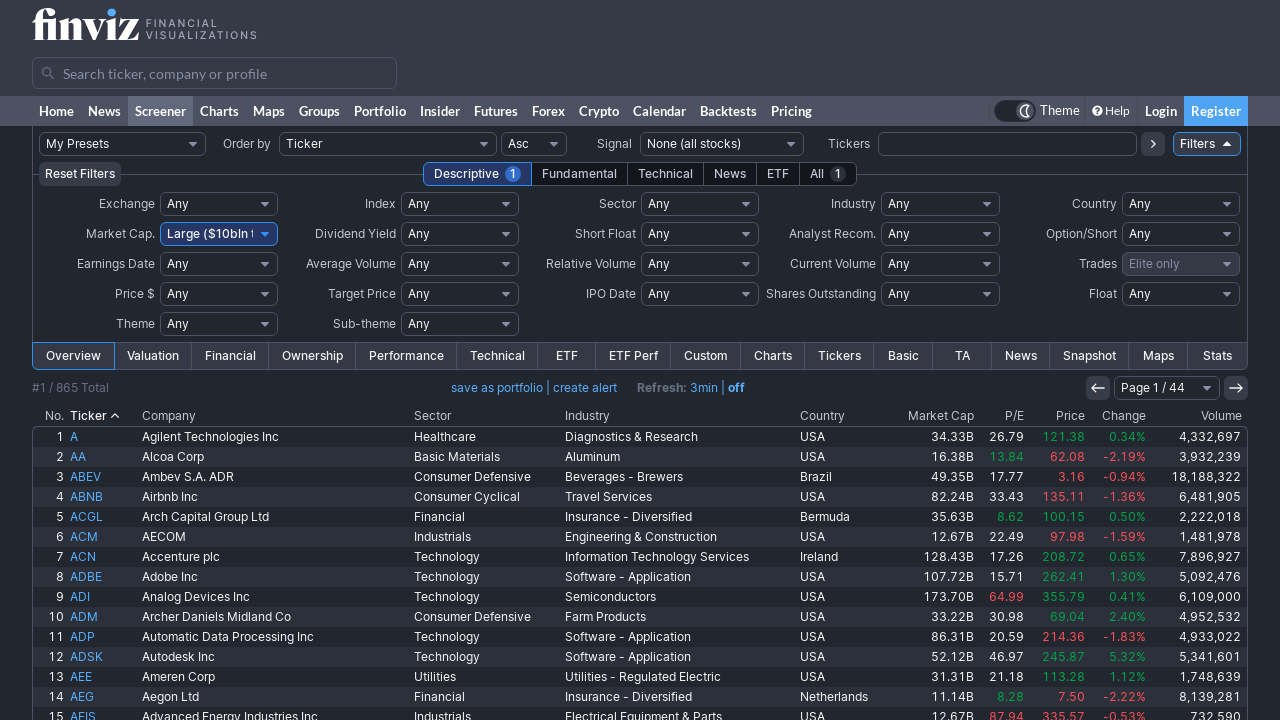

Selected Average Volume filter over 400K on #fs_sh_avgvol
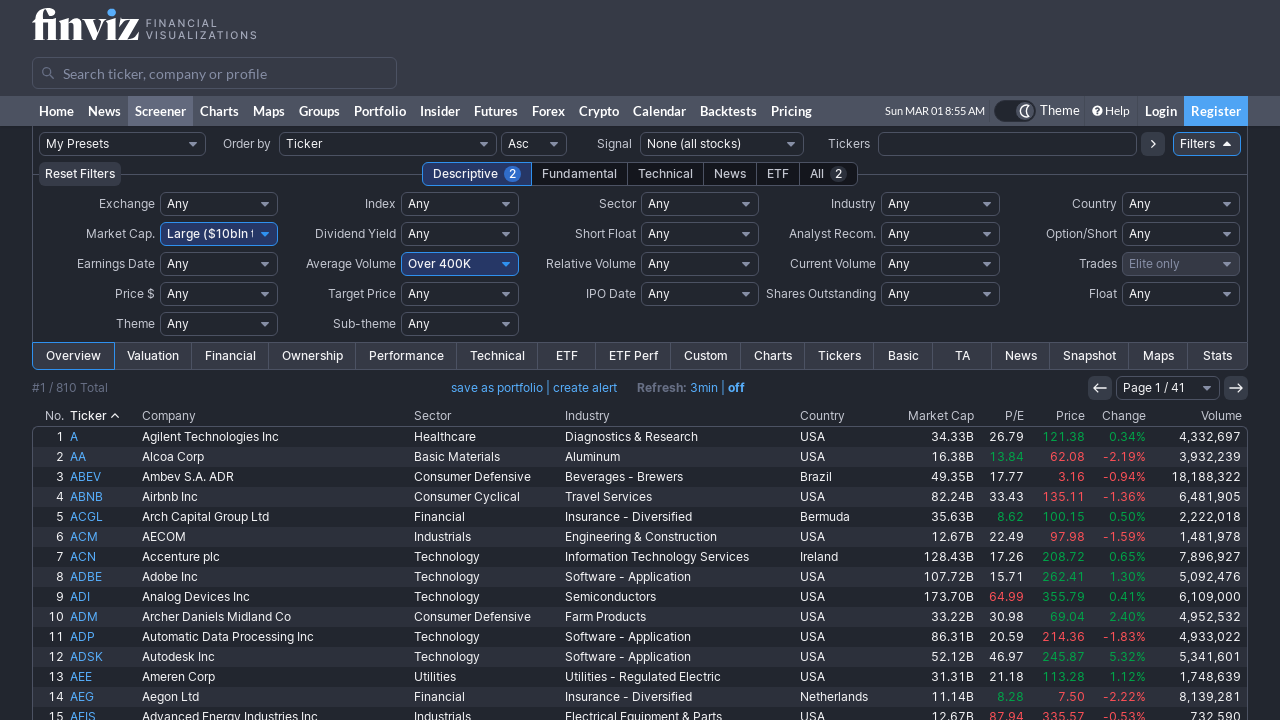

Selected Relative Volume filter over 1.5 on #fs_sh_relvol
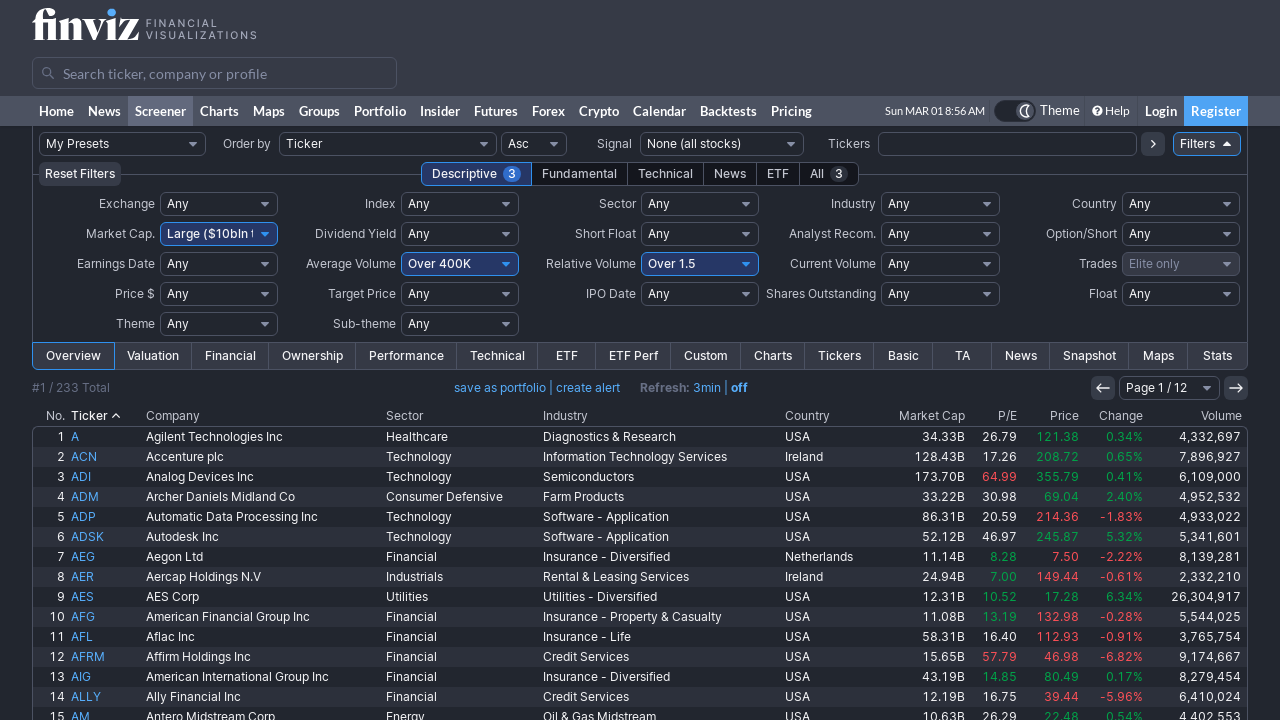

Selected Float filter over 50M shares on #fs_sh_float
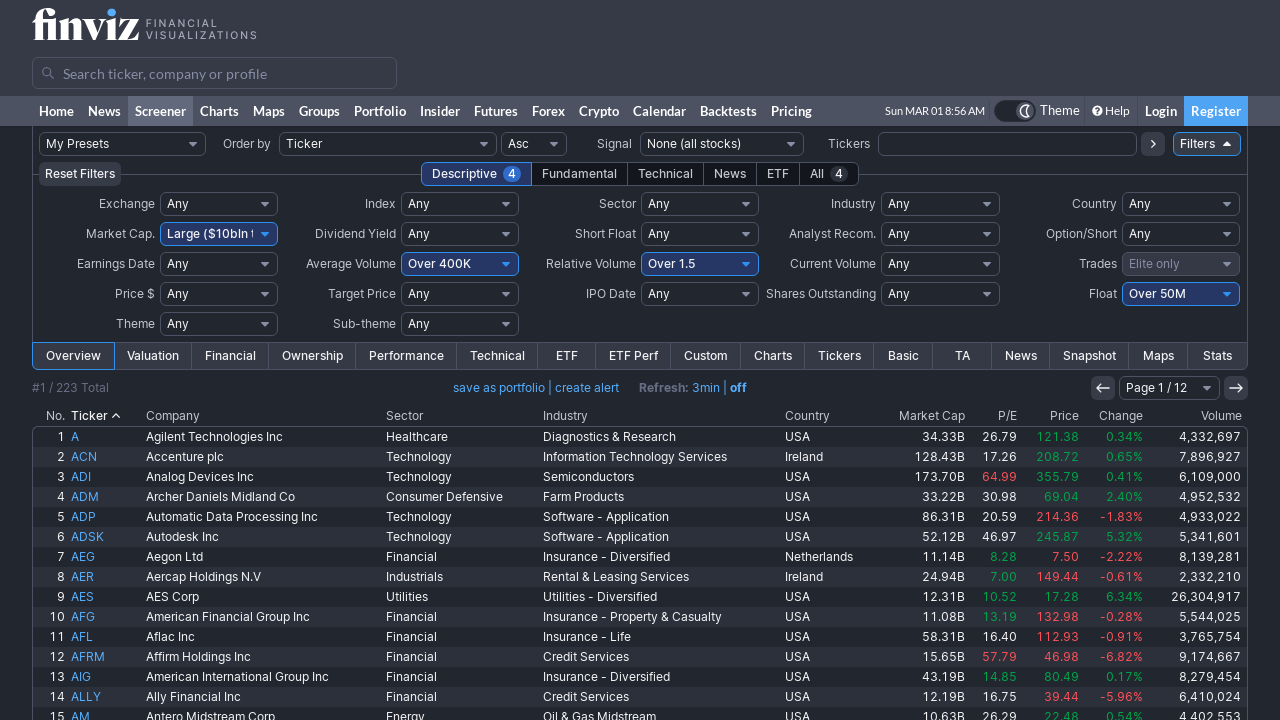

Selected Current Volume filter over 400K to screen for high-risk stocks on #fs_sh_curvol
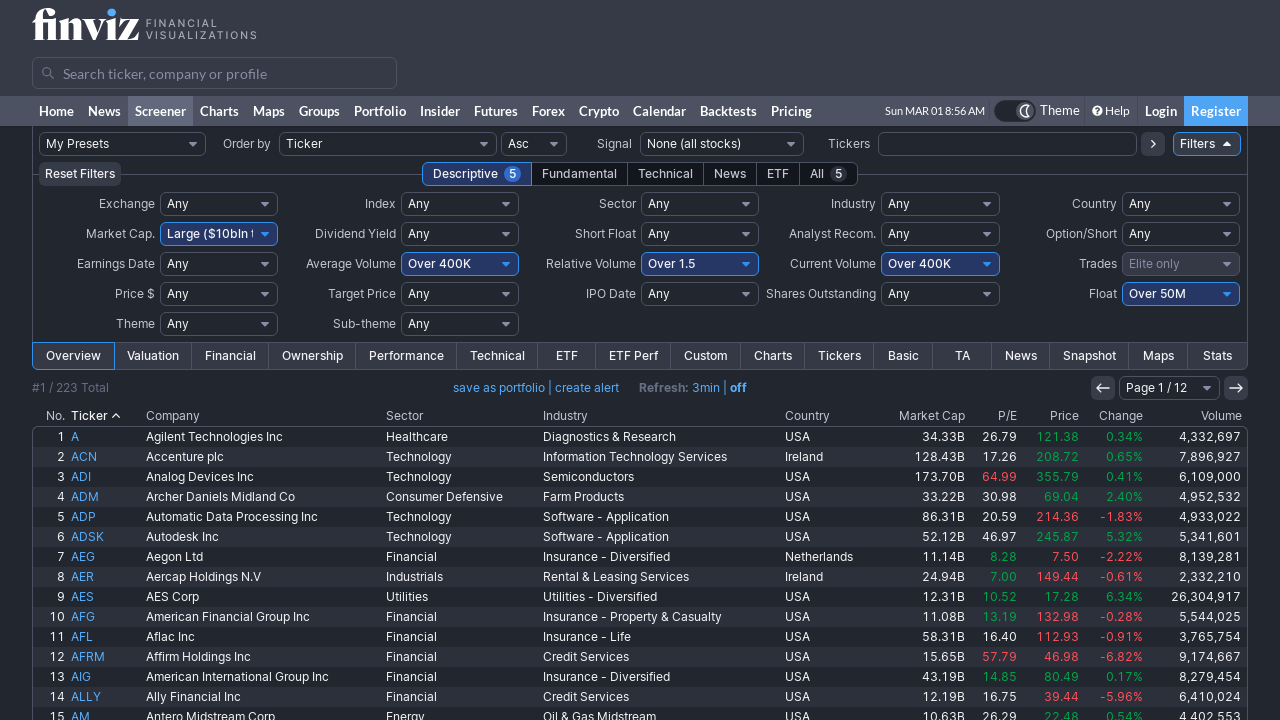

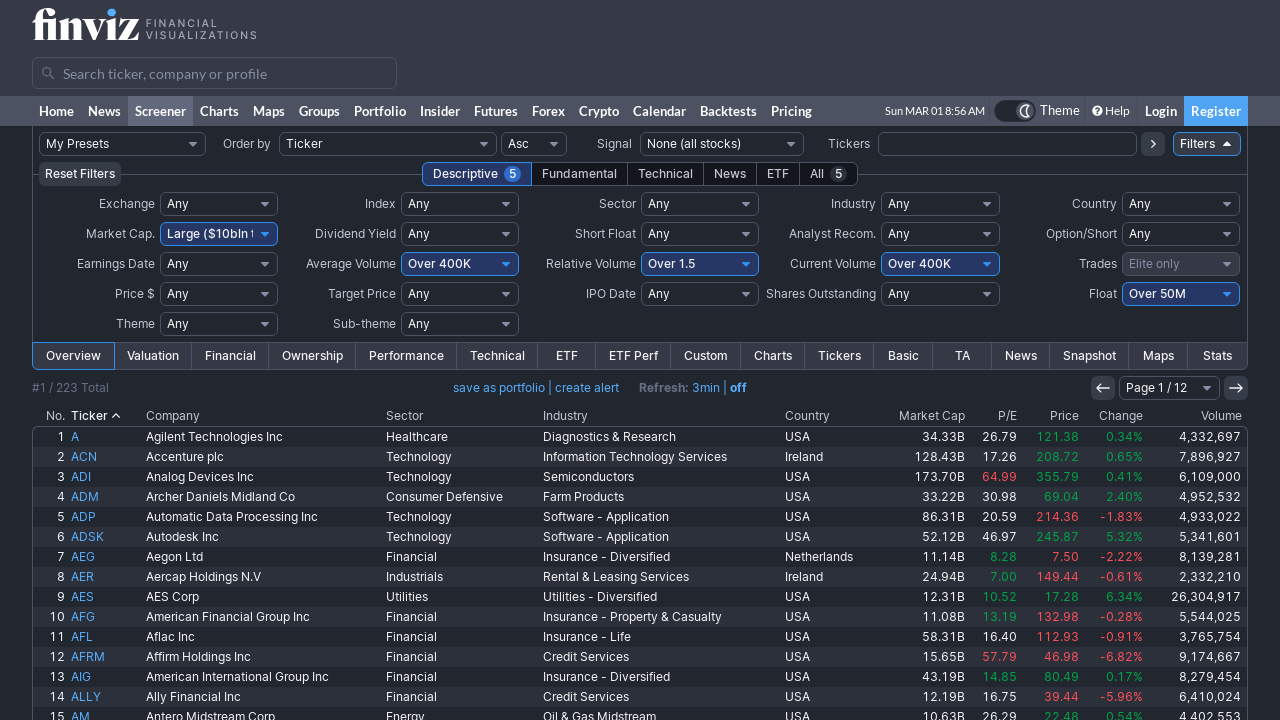